Tests button click functionality on a GitHub Pages site by clicking a button element named "answer"

Starting URL: https://mazonline.github.io/index.html

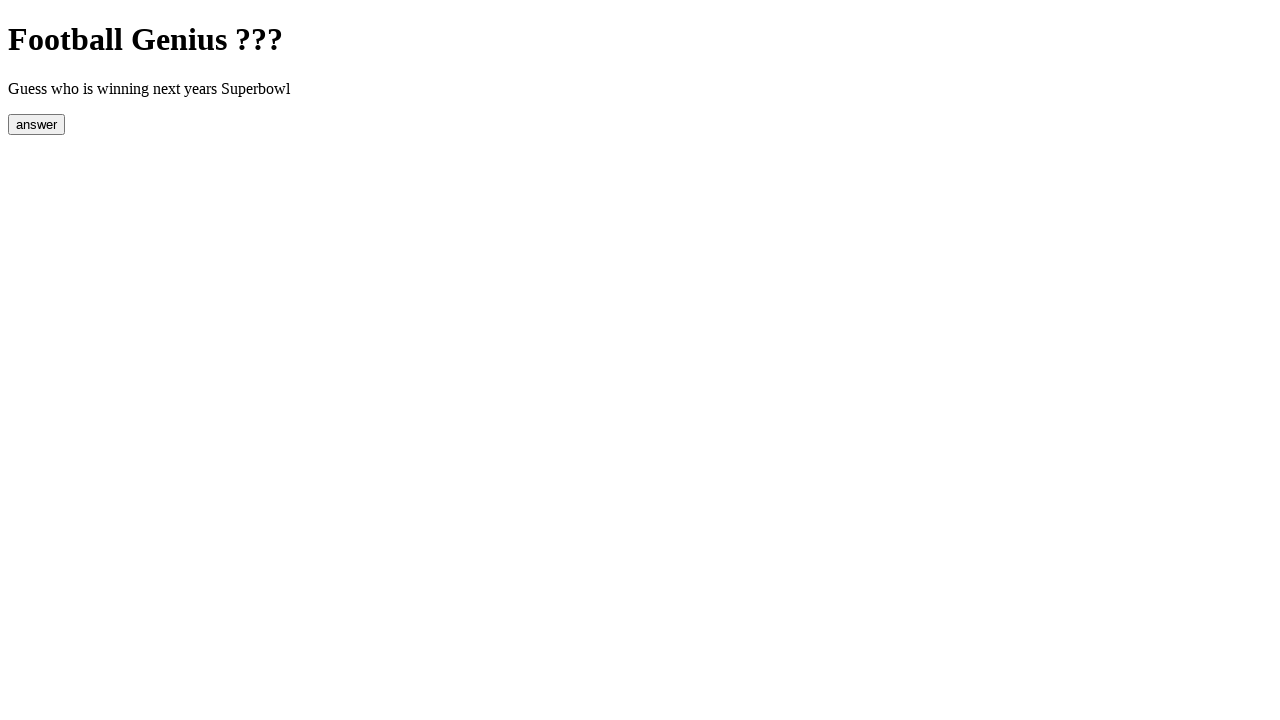

Clicked button element named 'answer' at (36, 124) on [name='answer']
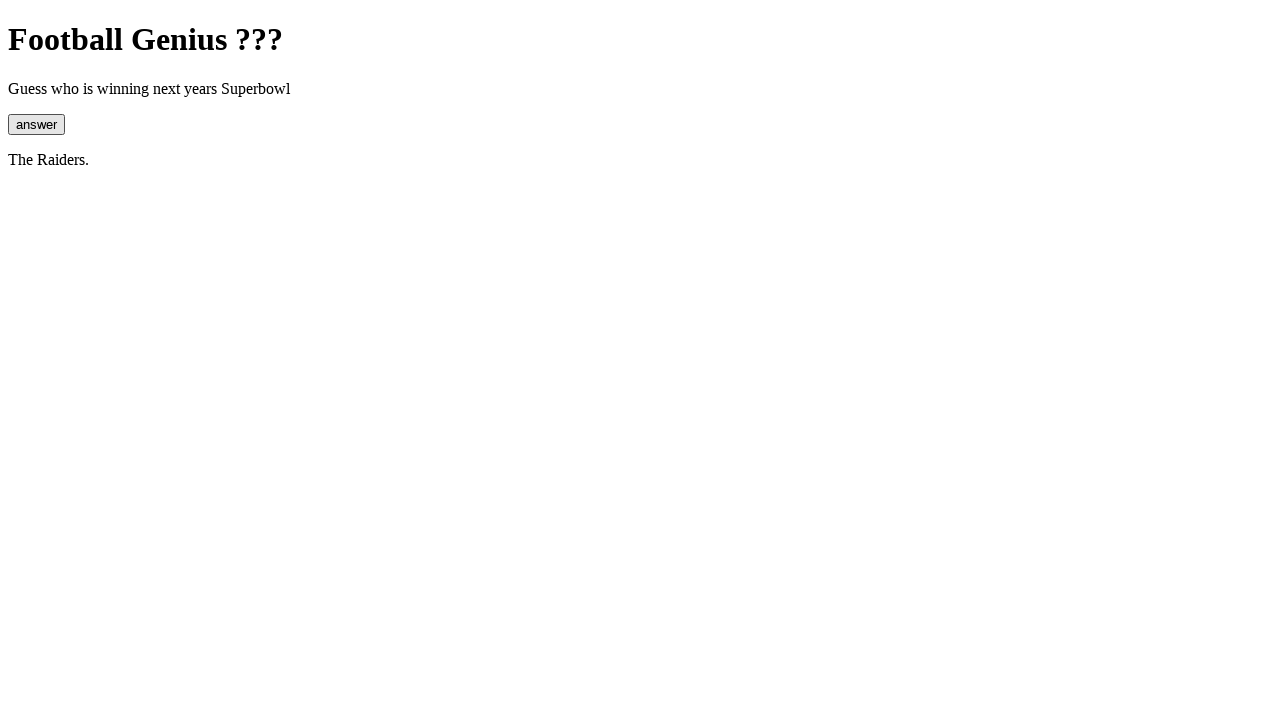

Waited for page to process the click and reach network idle state
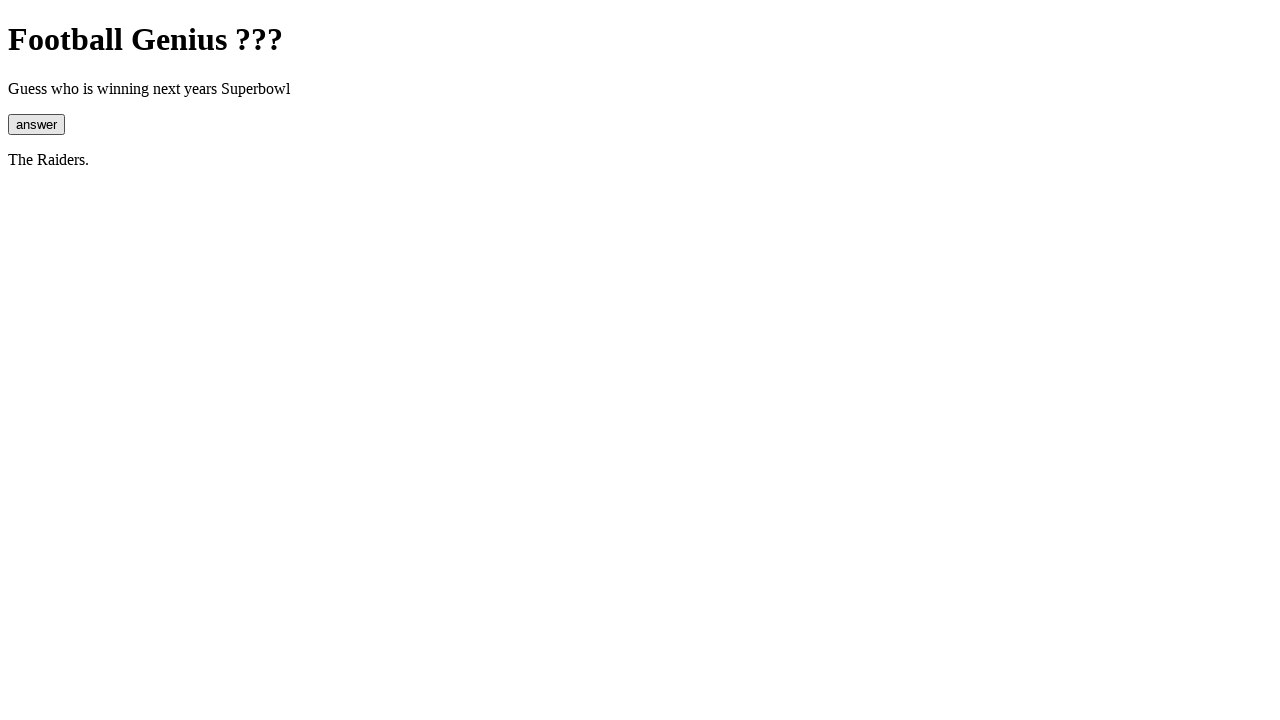

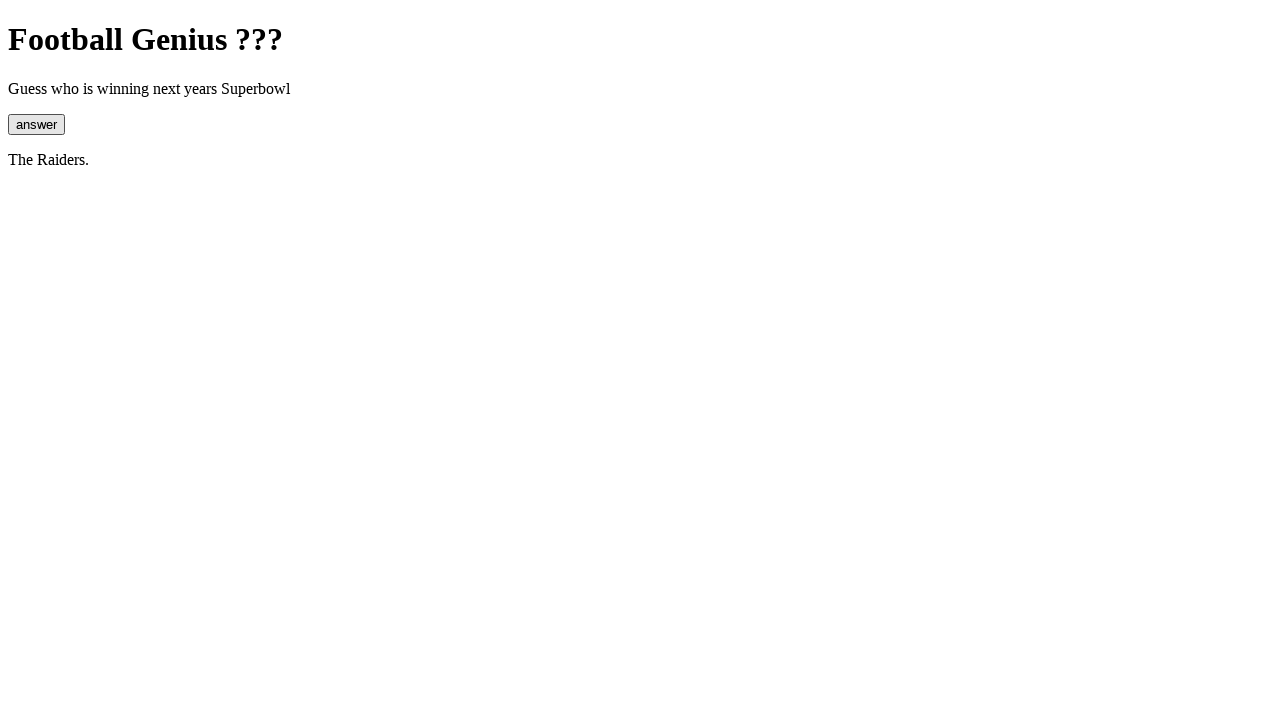